Navigates to the Simplilearn homepage and verifies the page loads successfully

Starting URL: https://www.simplilearn.com/

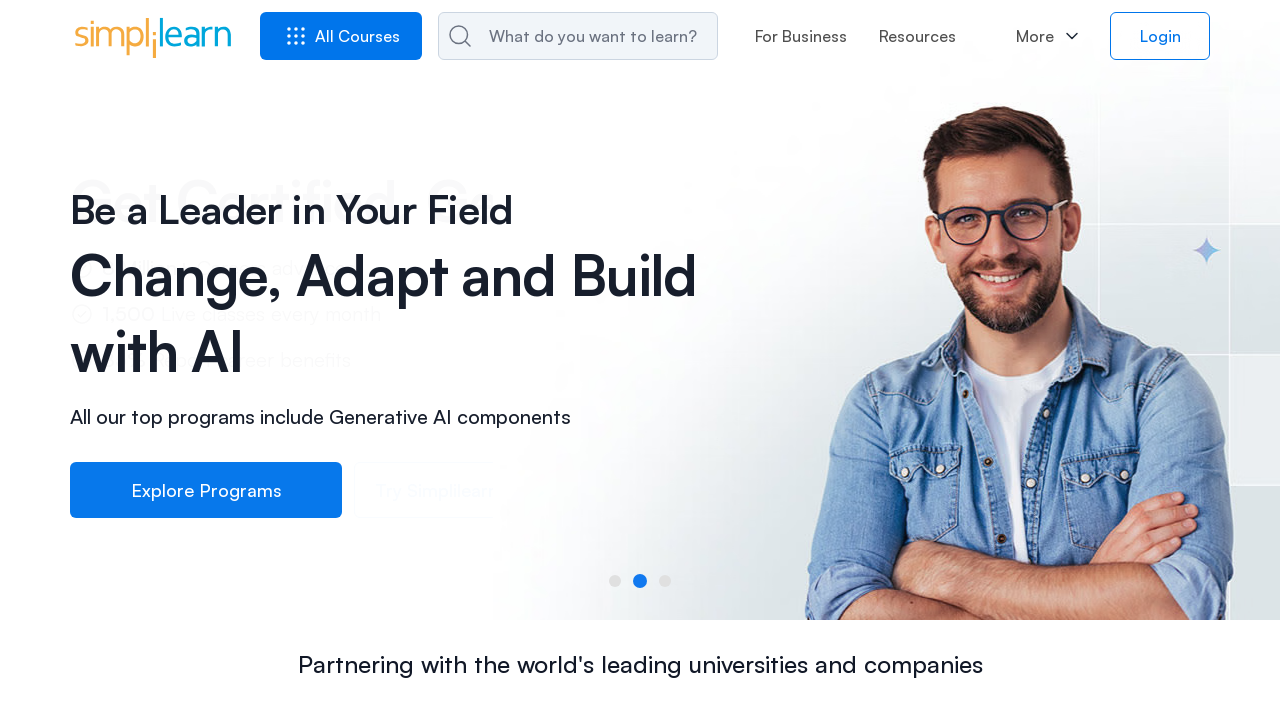

Waited for page to reach domcontentloaded state
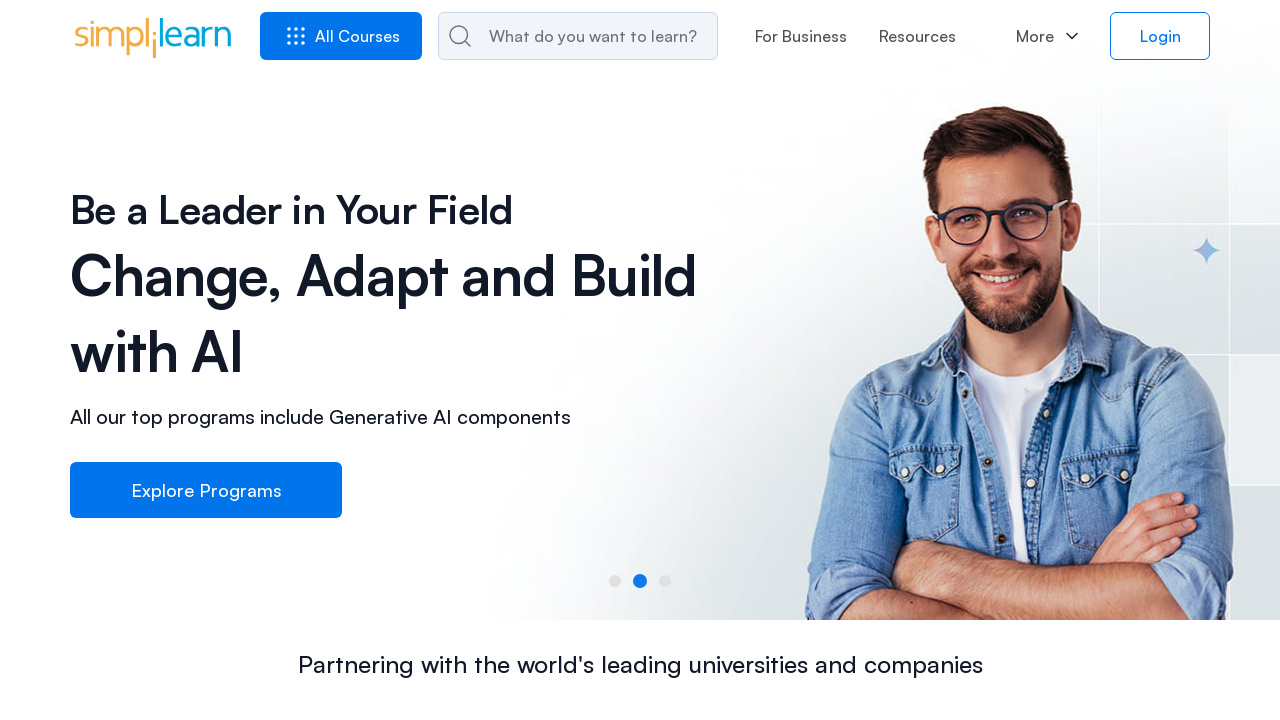

Verified body element is present on Simplilearn homepage
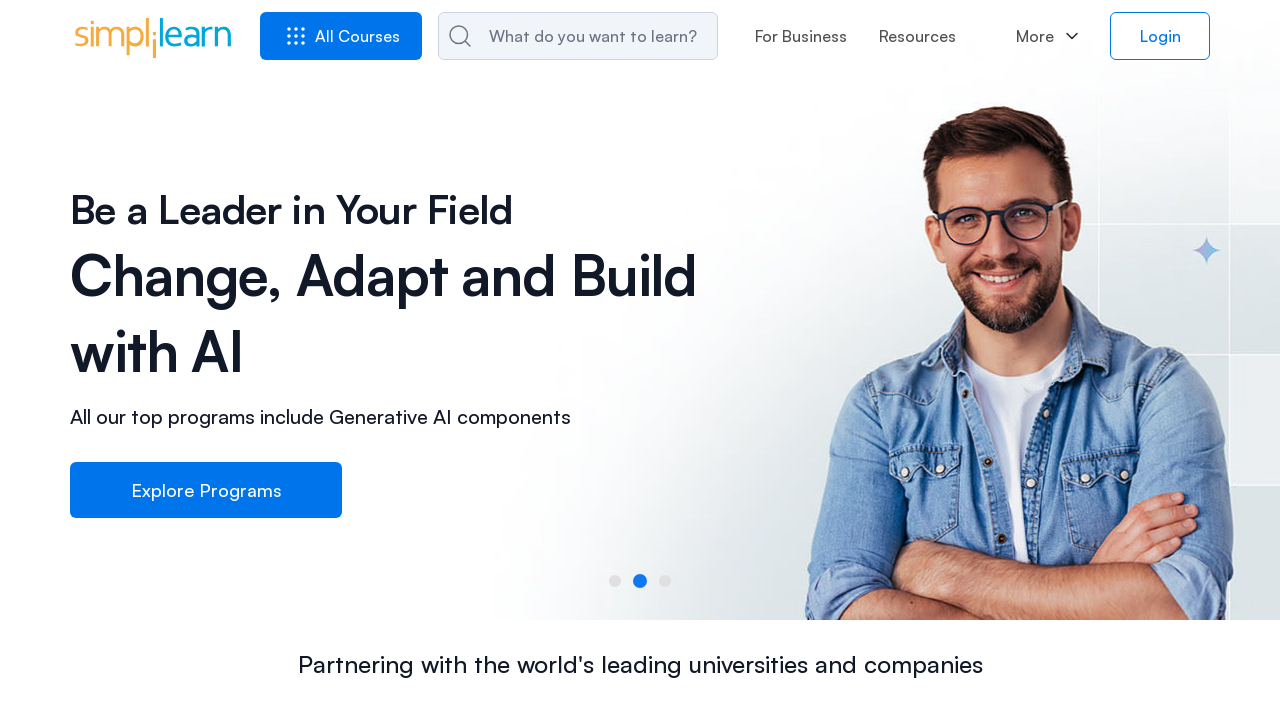

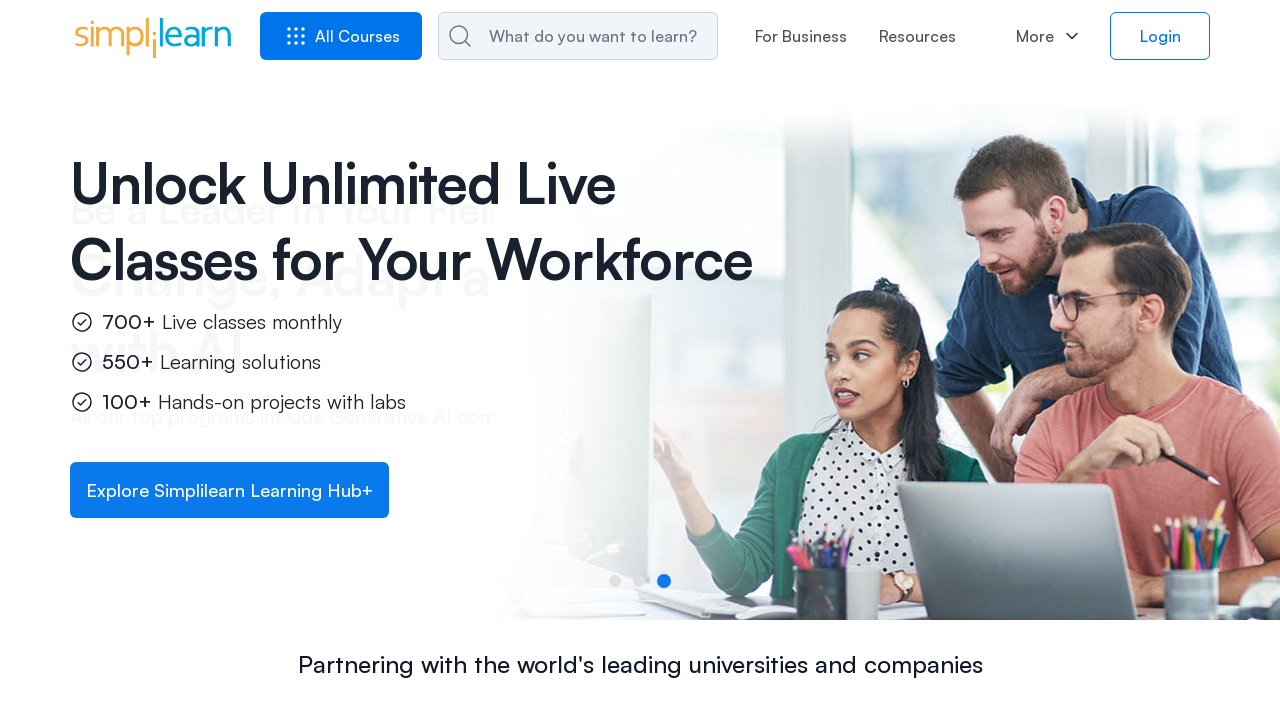